Tests navigation on an anti-spider website by scrolling to bottom and clicking the next page button

Starting URL: https://antispider1.scrape.center/page/1

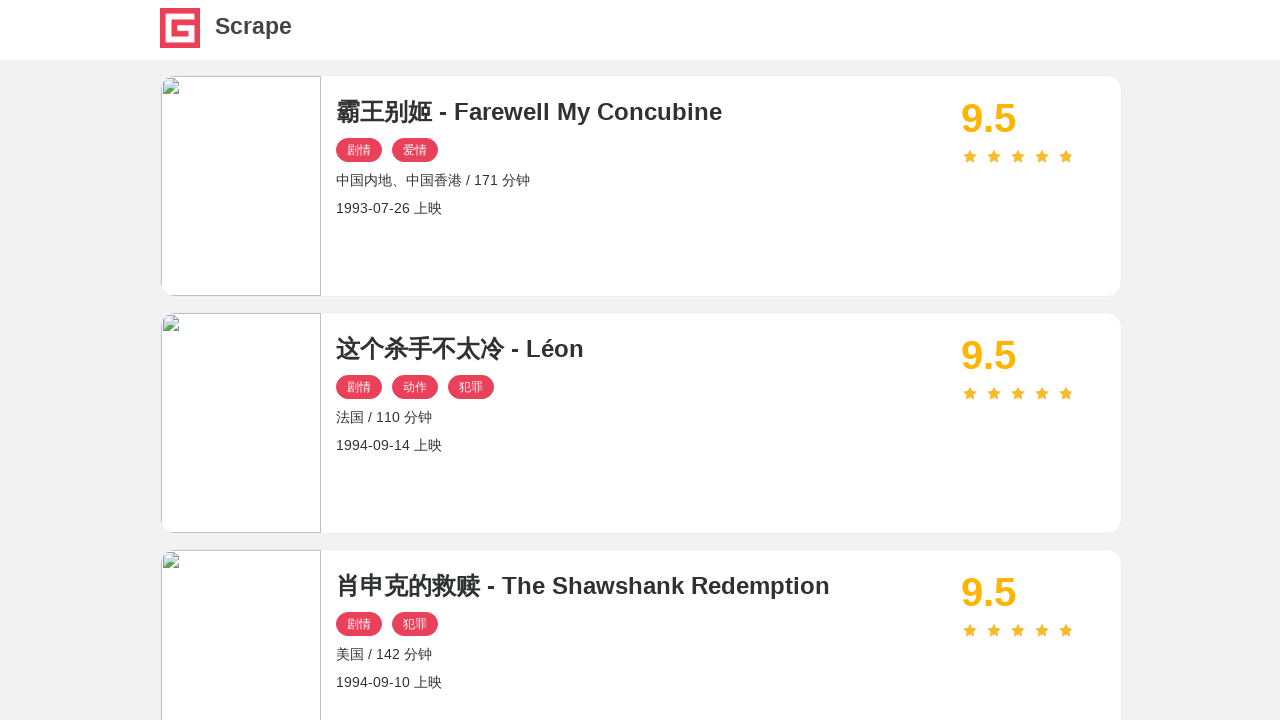

Scrolled to bottom of page
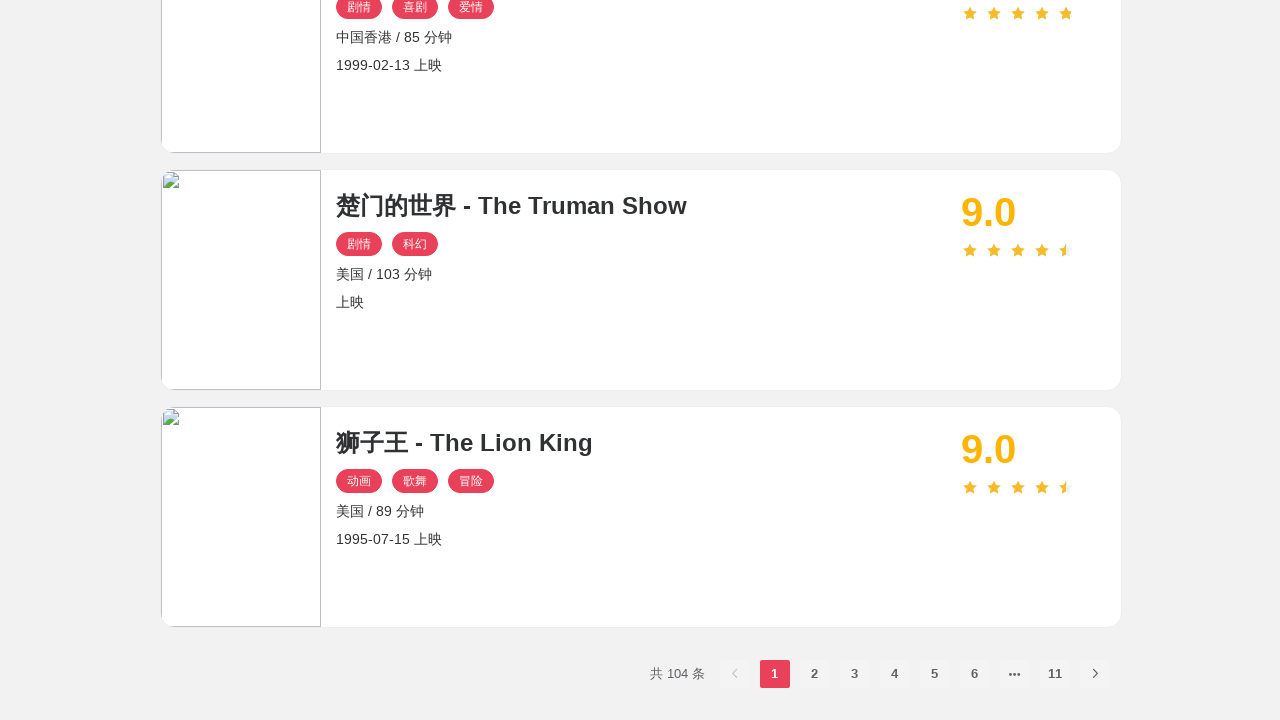

Next page button loaded
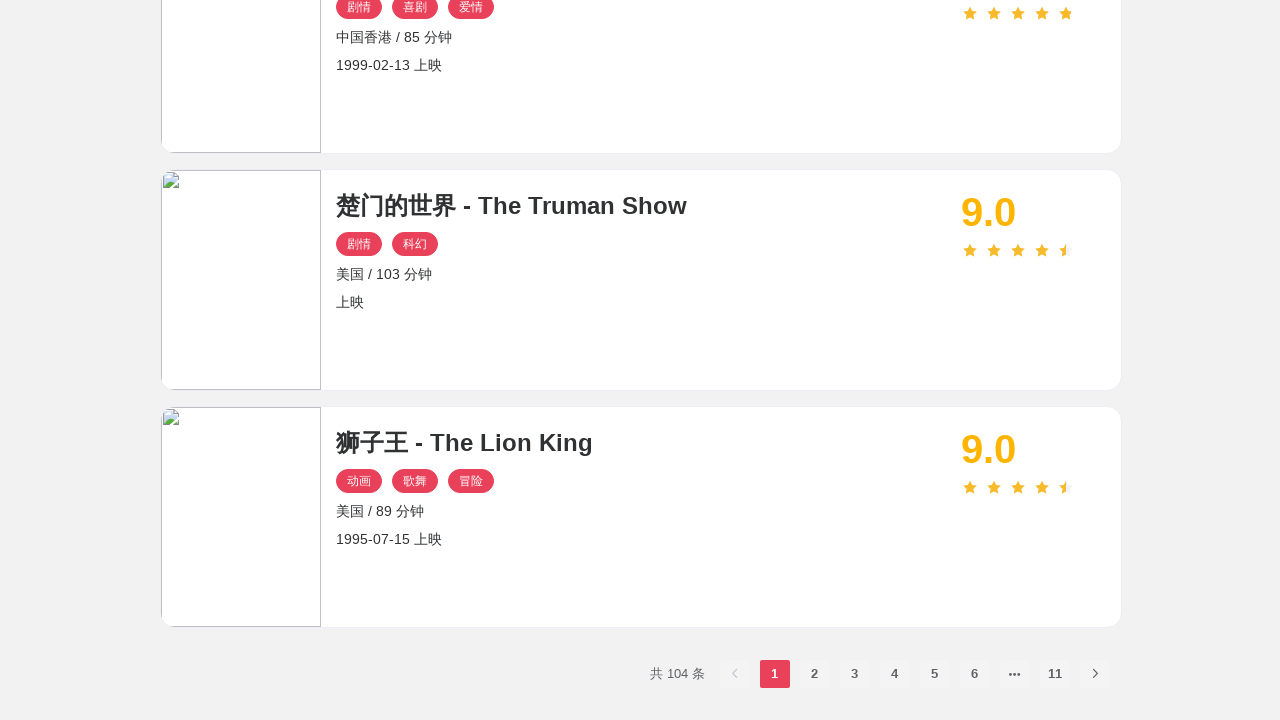

Clicked next page button at (1095, 674) on .btn-next
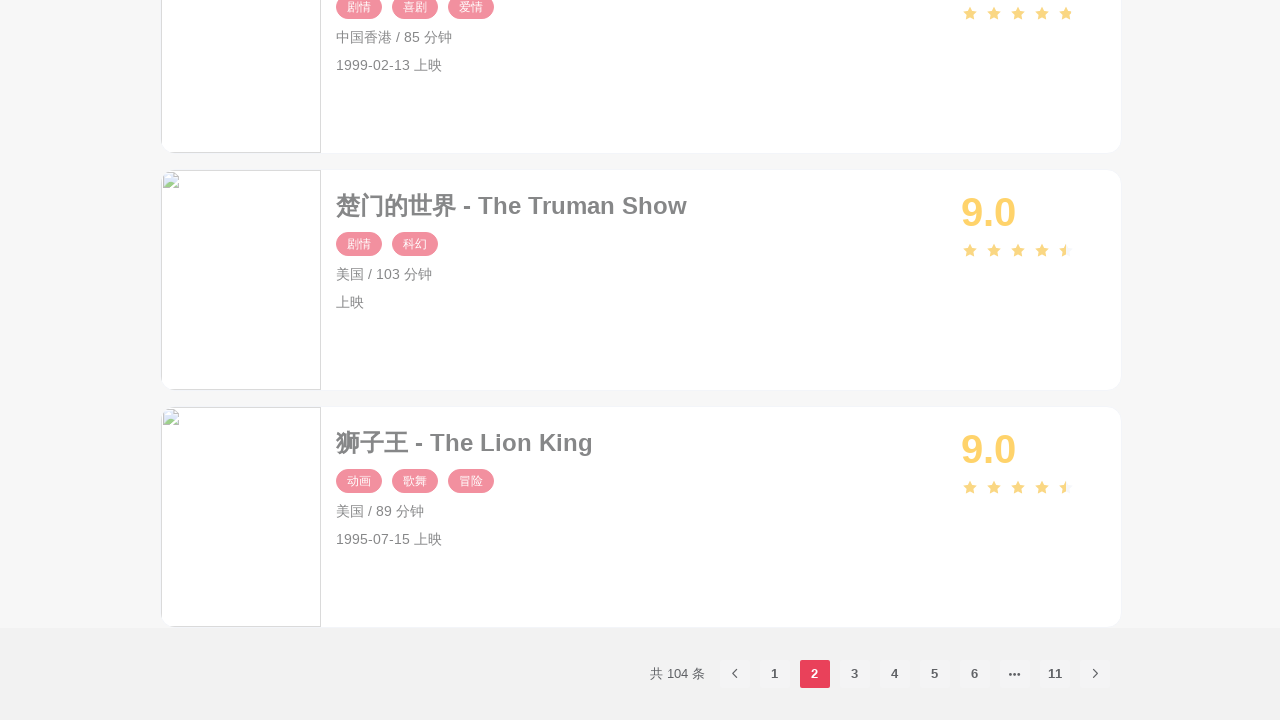

Waited for next page to load
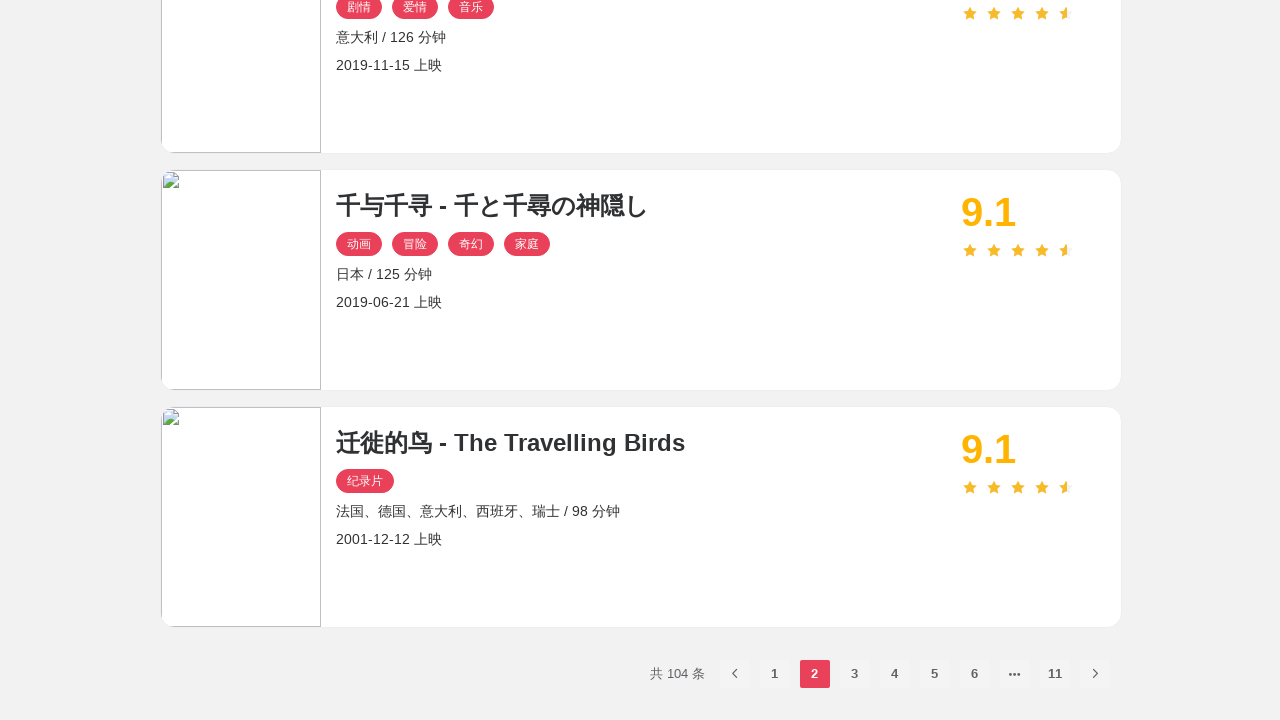

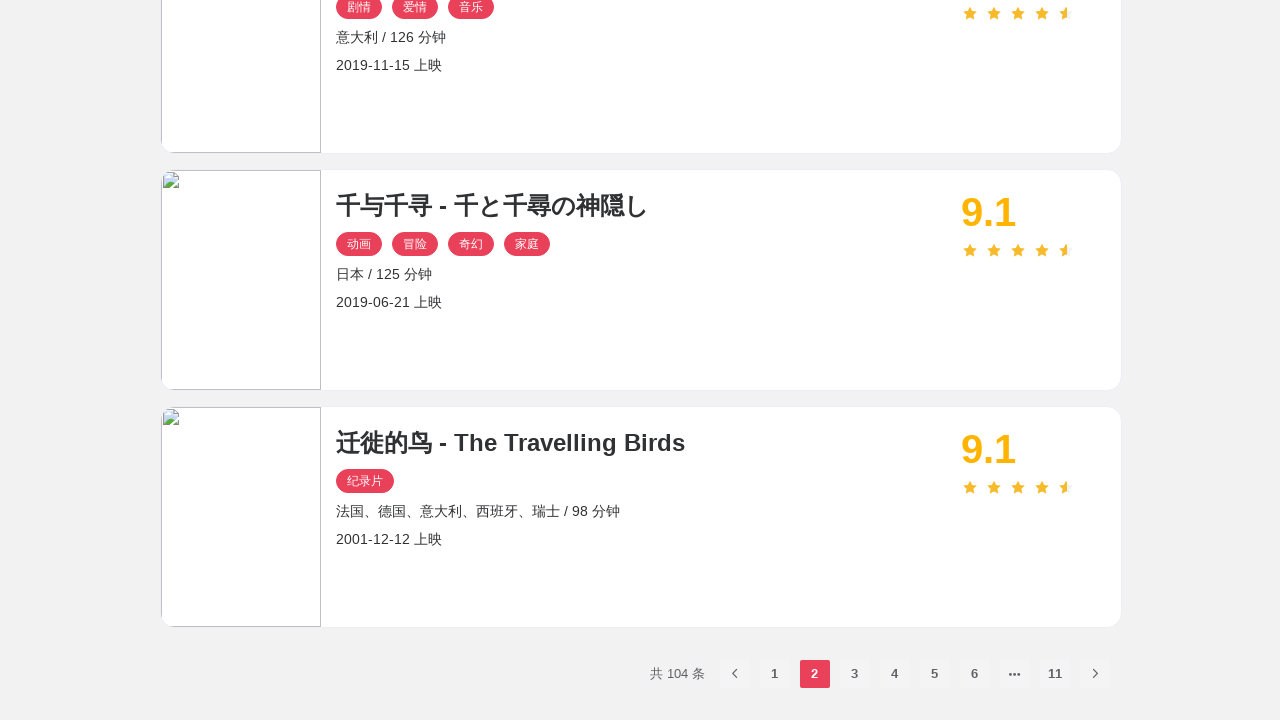